Tests that MySQL is the last programming language in the M submenu table of BROWSE LANGUAGES

Starting URL: http://99-bottles-of-beer.net/

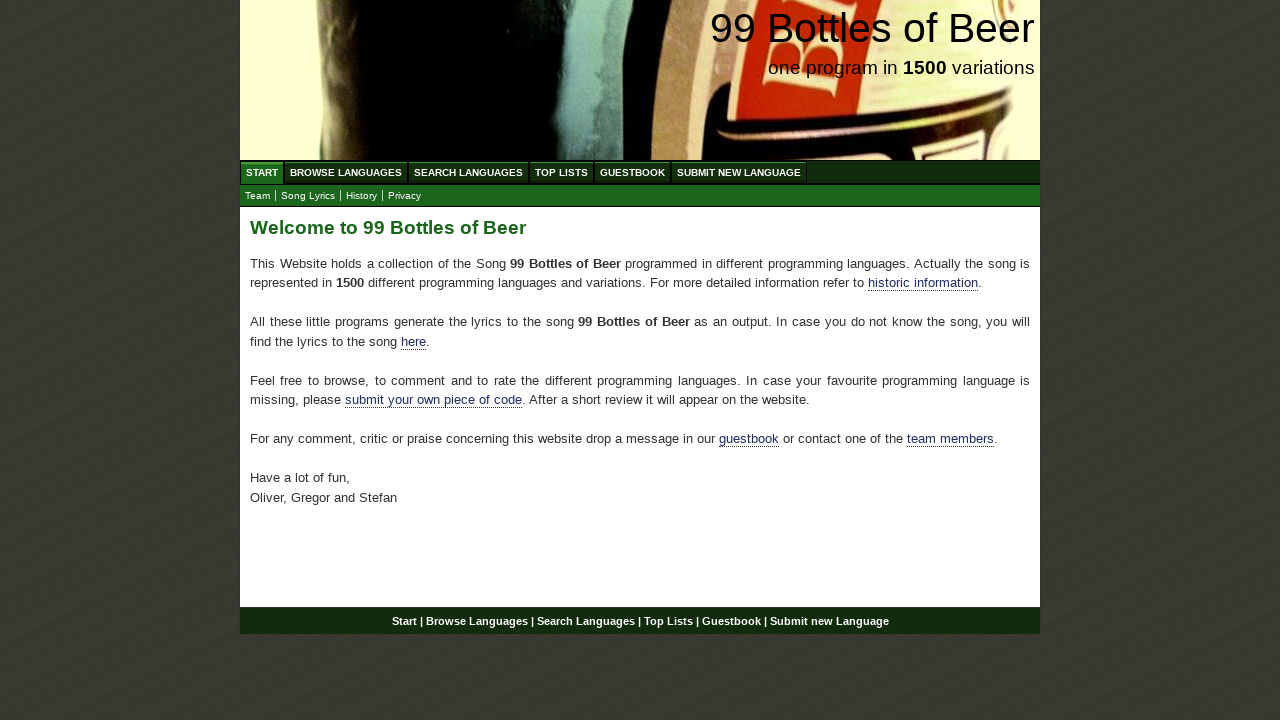

Clicked on BROWSE LANGUAGES menu at (346, 172) on xpath=//li/a[@href='/abc.html']
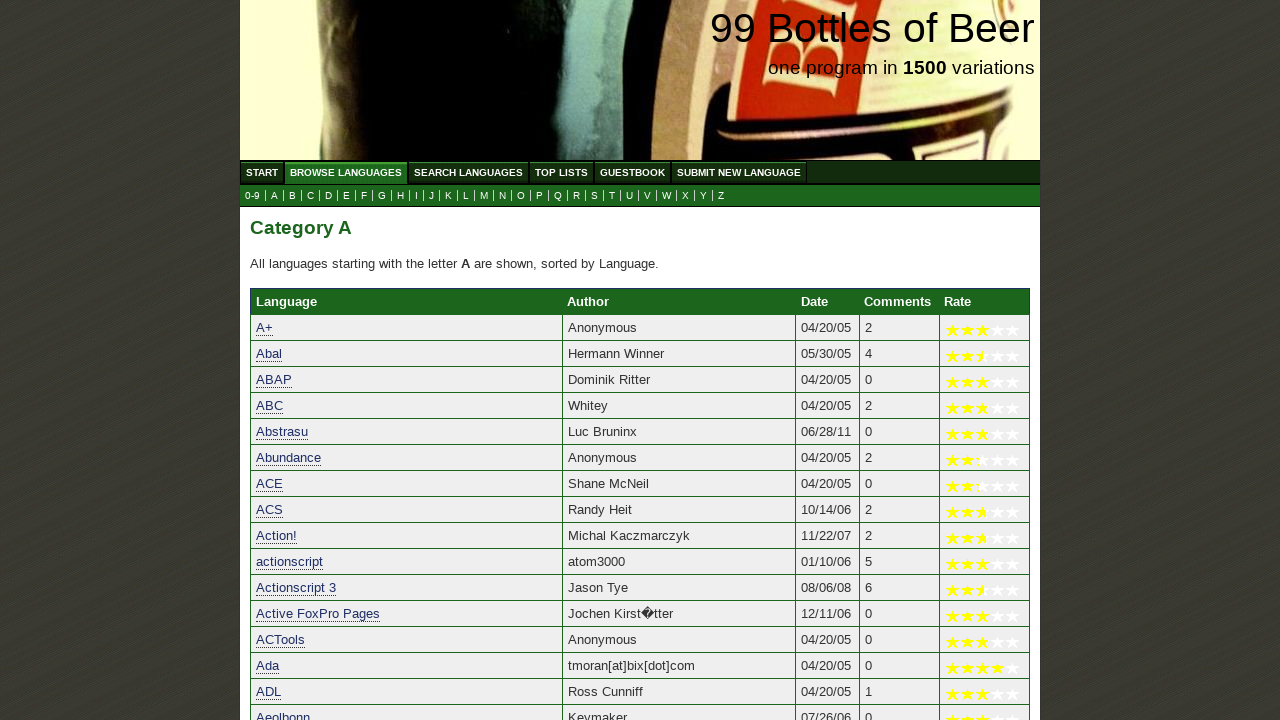

Clicked on M submenu at (484, 196) on xpath=//a[@href='m.html']
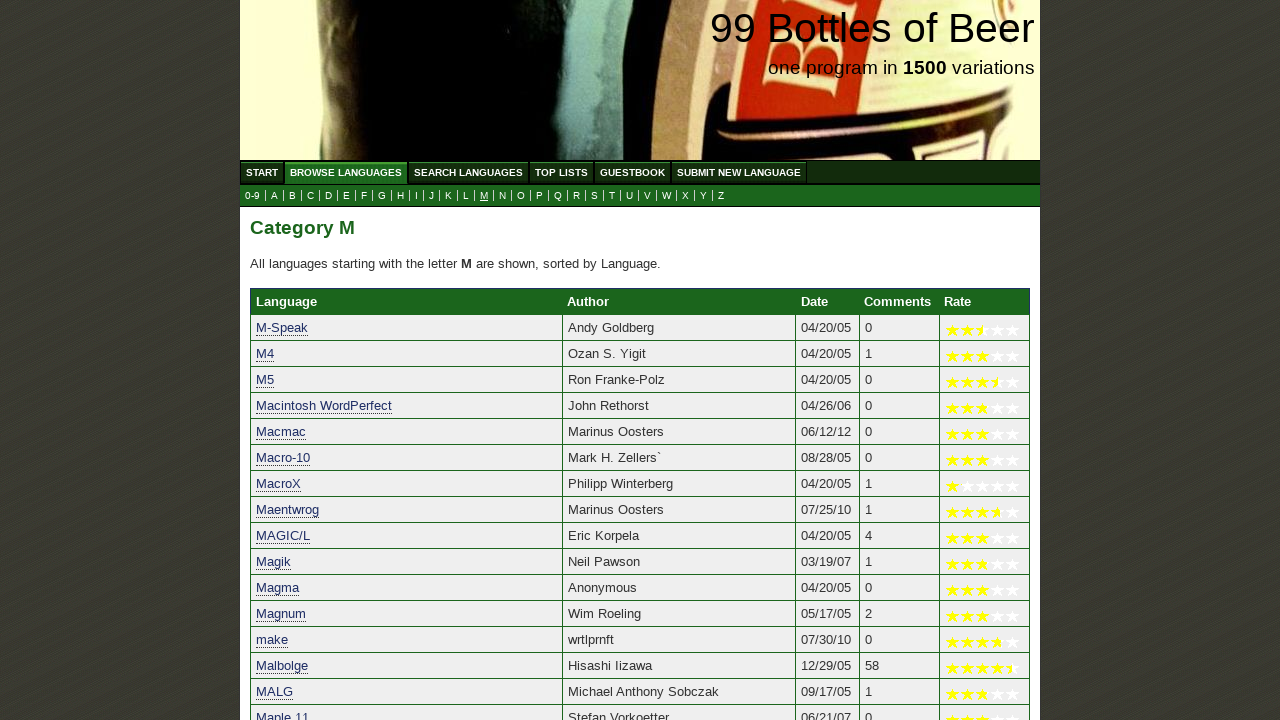

Verified that MySQL is the last programming language in the M submenu table
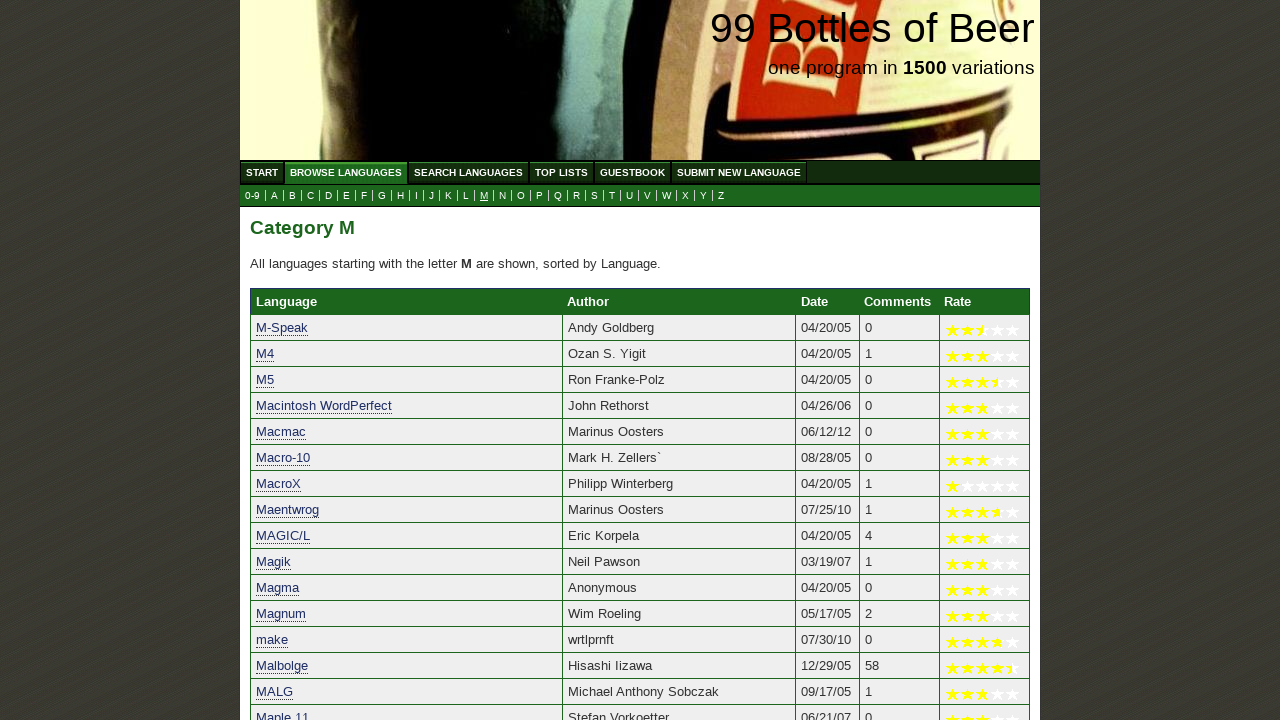

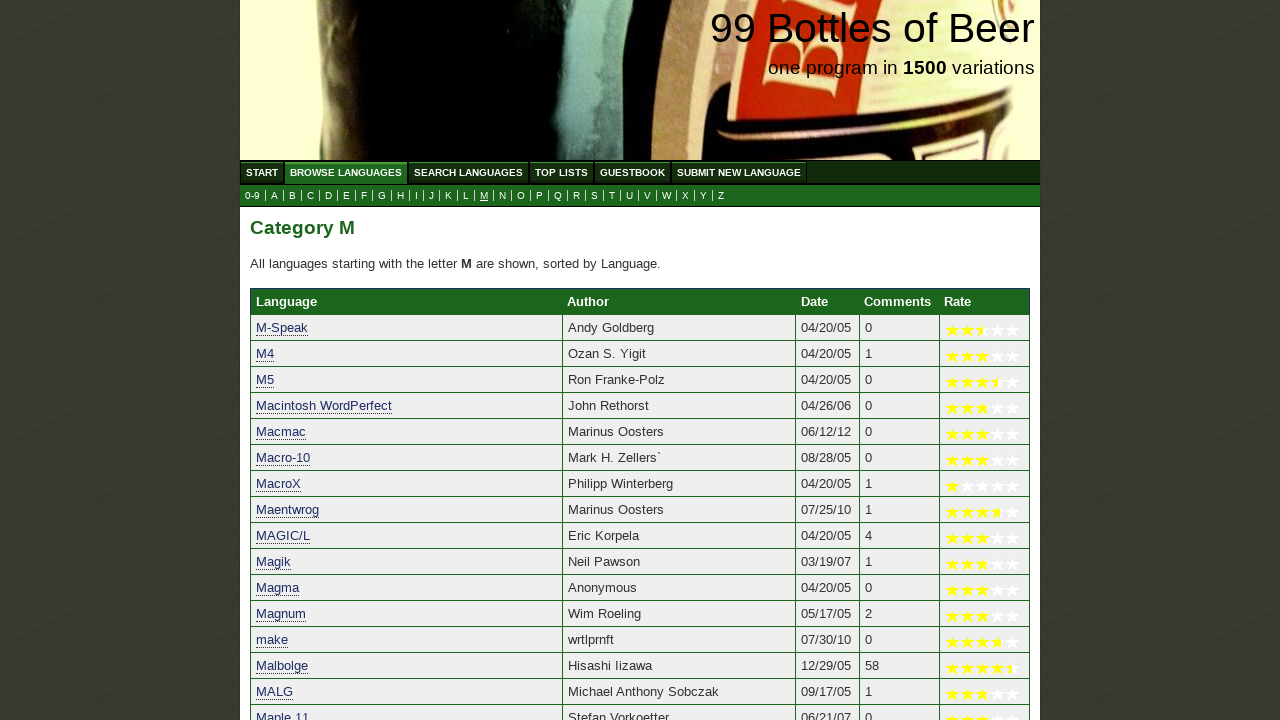